Tests interaction with dynamic controls on a page by attempting to send text to an input field that may be disabled initially

Starting URL: http://the-internet.herokuapp.com/dynamic_controls

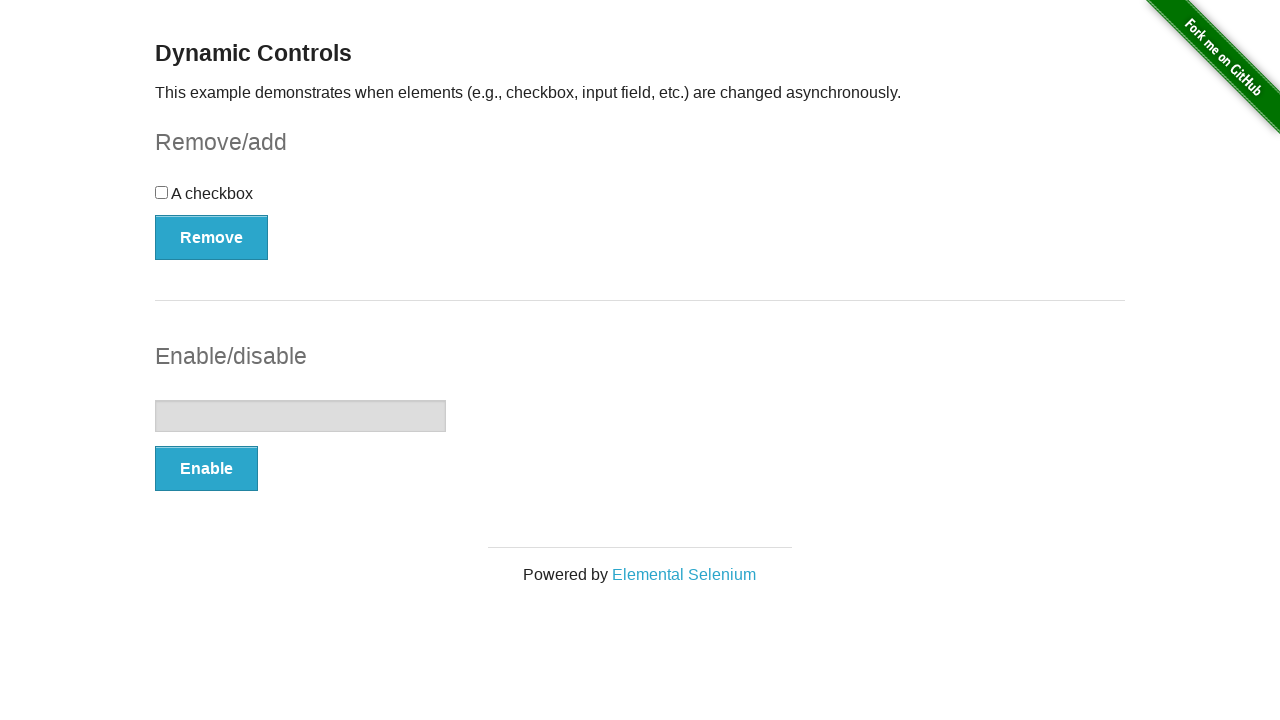

Navigated to dynamic controls page
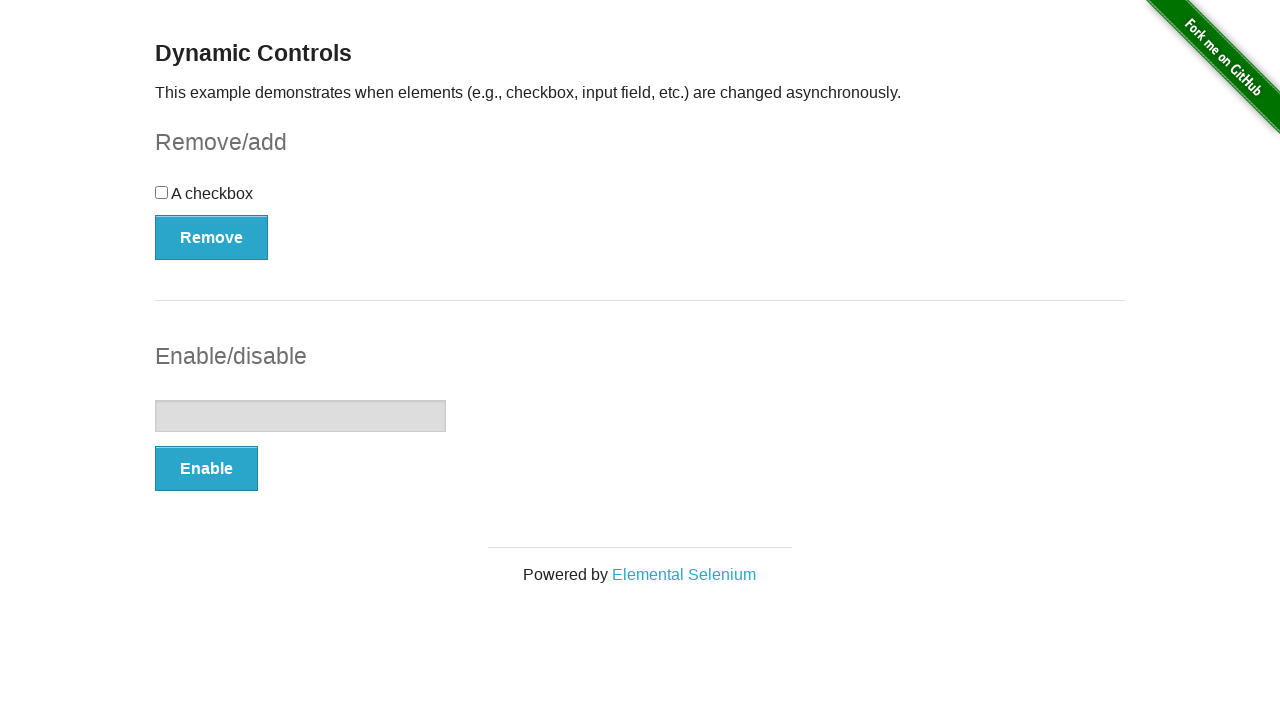

Clicked Enable button to enable input field at (206, 469) on xpath=//button[@type='button' and text()='Enable']
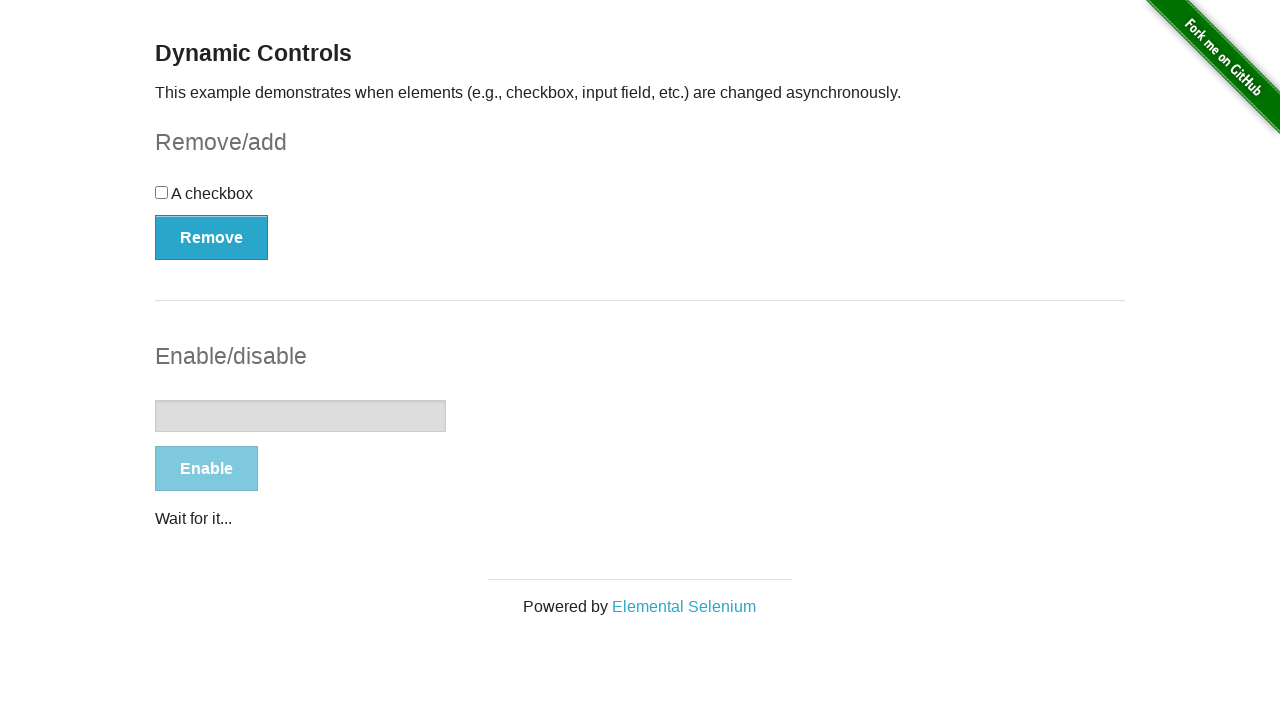

Waited for message element indicating input is enabled
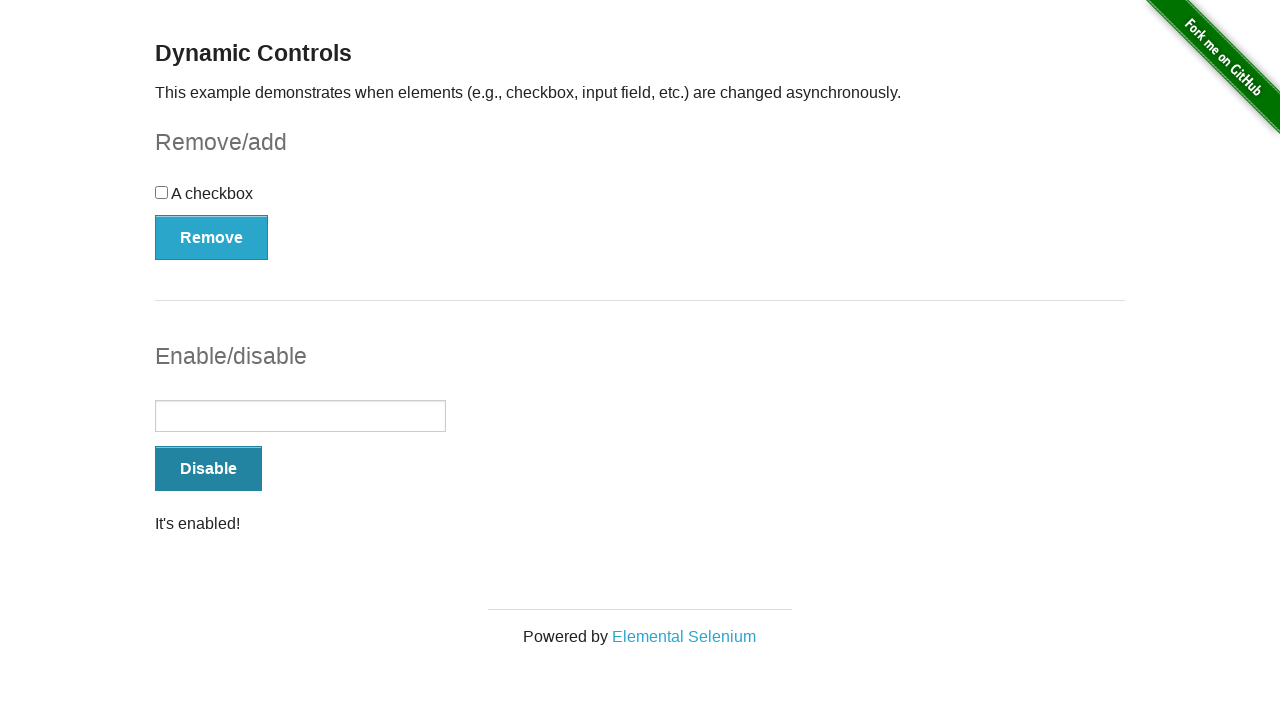

Filled text input with 'akash' after enabling on //input[@type='text']
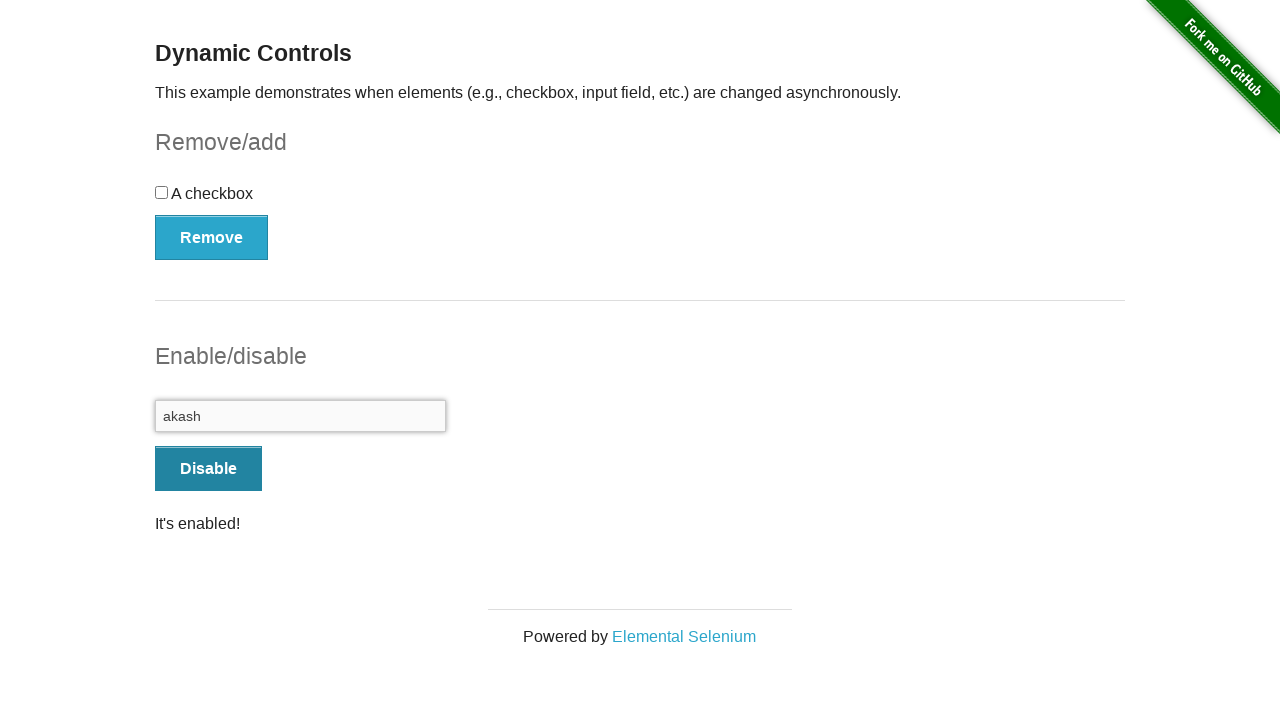

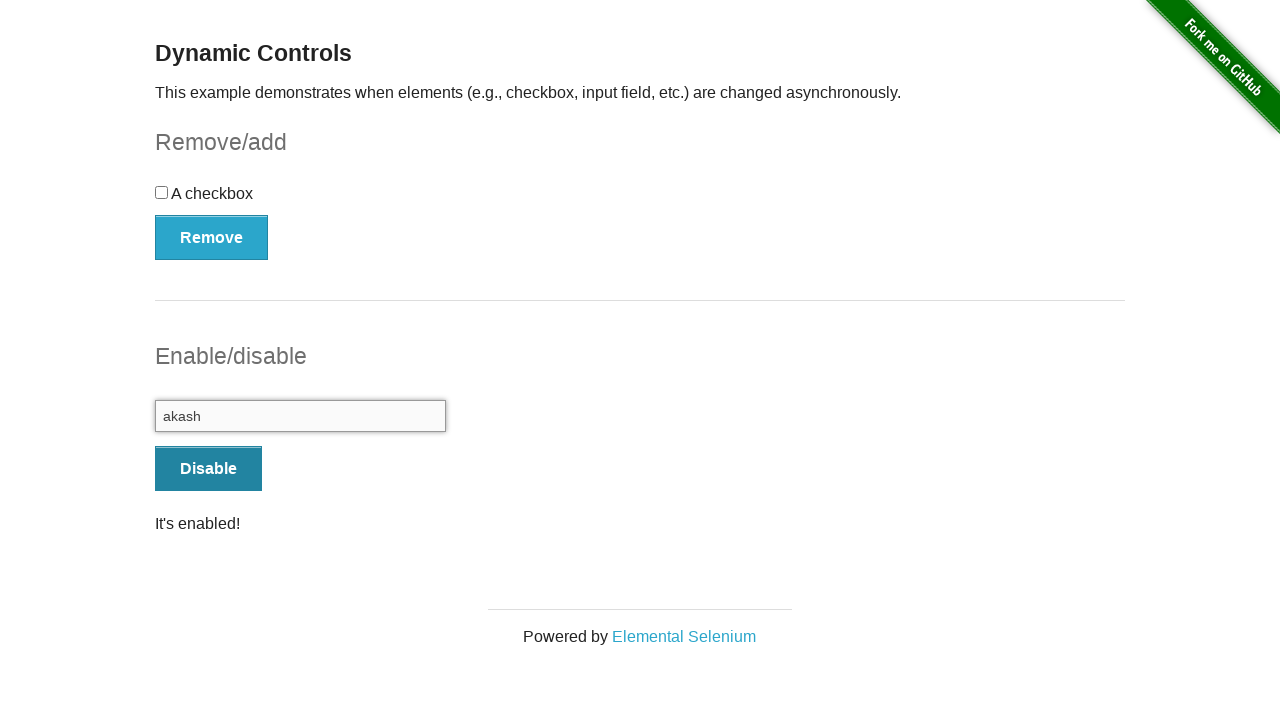